Tests a fortune-telling form by filling in a user name, selecting a birth year from a dropdown, and submitting the form by pressing Enter.

Starting URL: https://www.unsin.co.kr/unse/saju/total/form

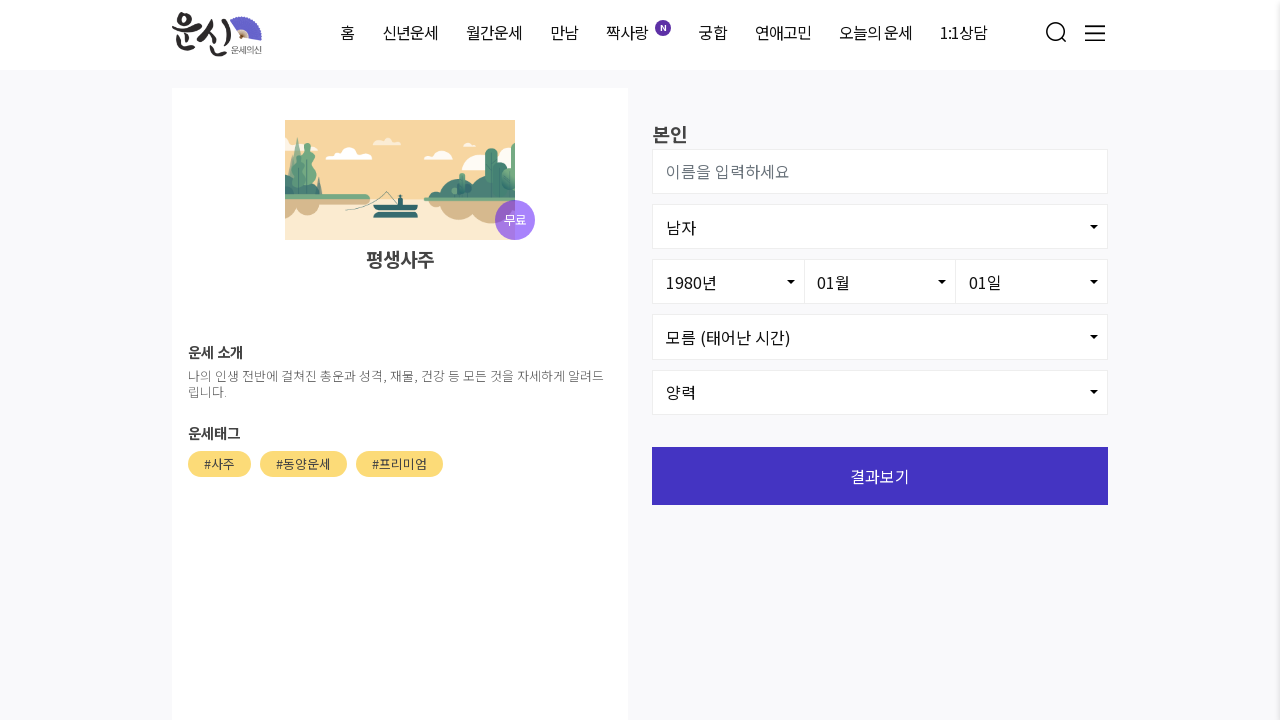

Waited for name input field to be clickable
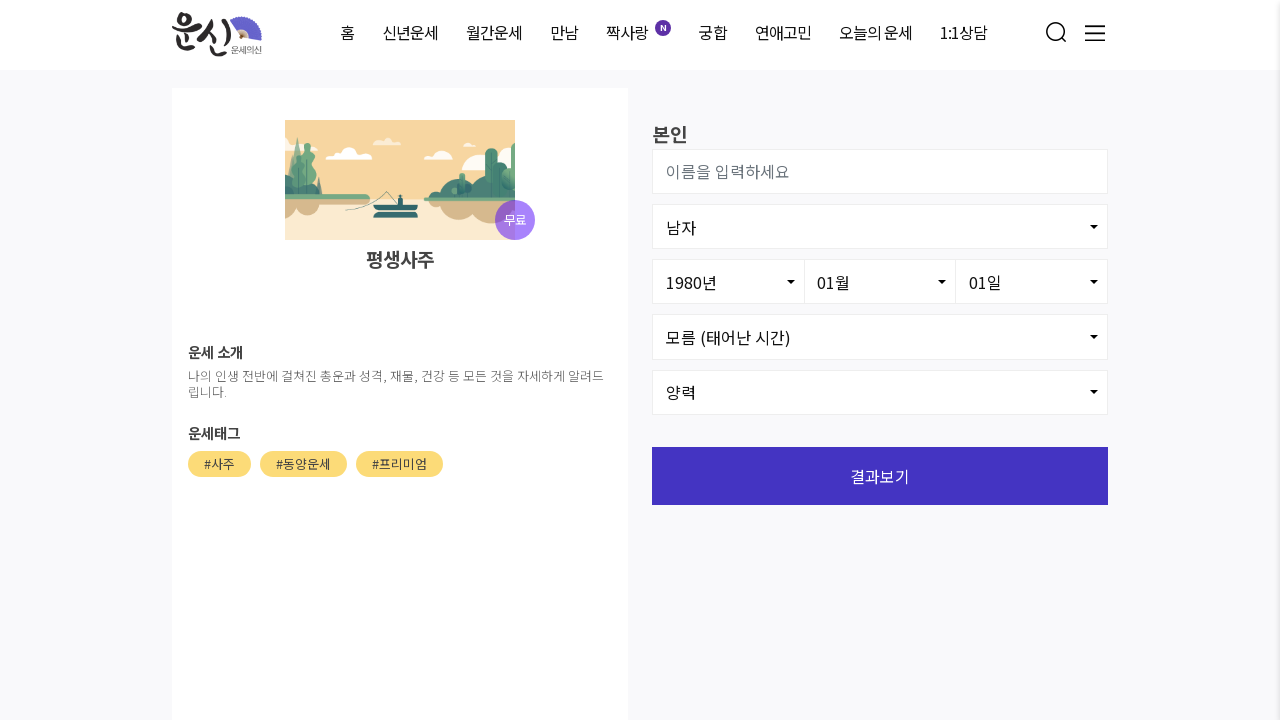

Filled name input field with 'Minho' on #user_name
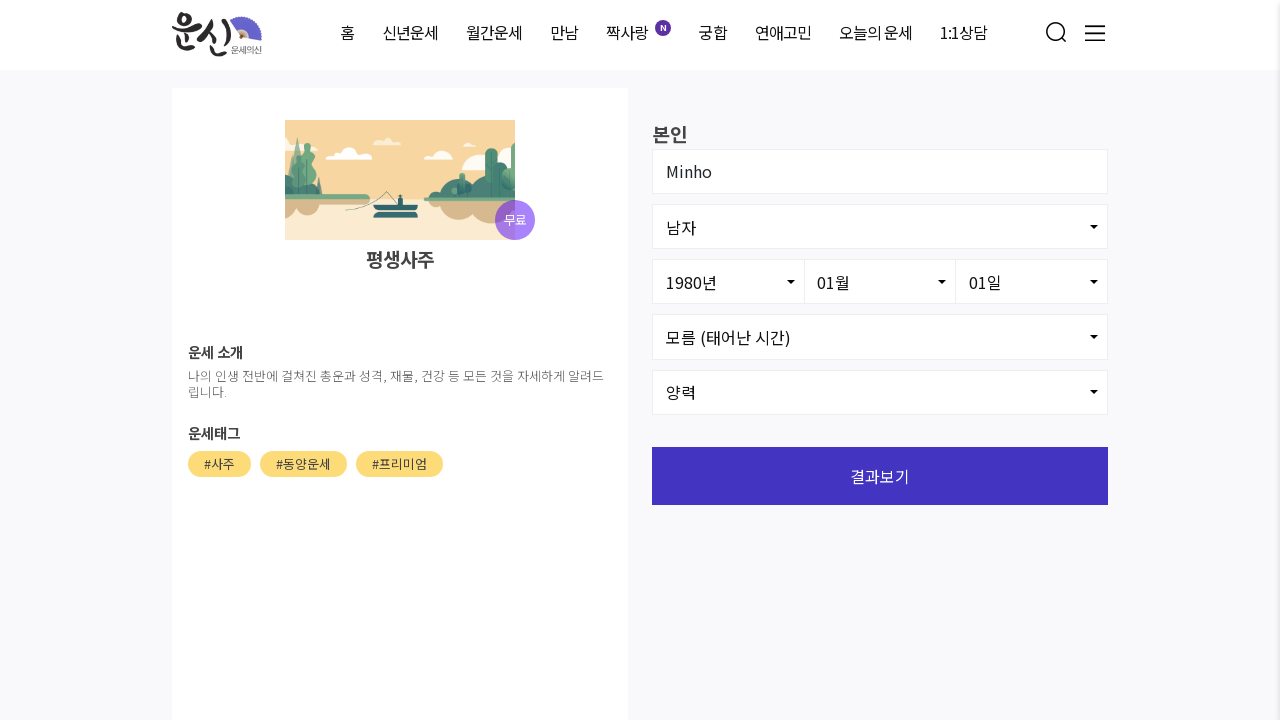

Selected birth year from dropdown (second option) on #birth_yyyy
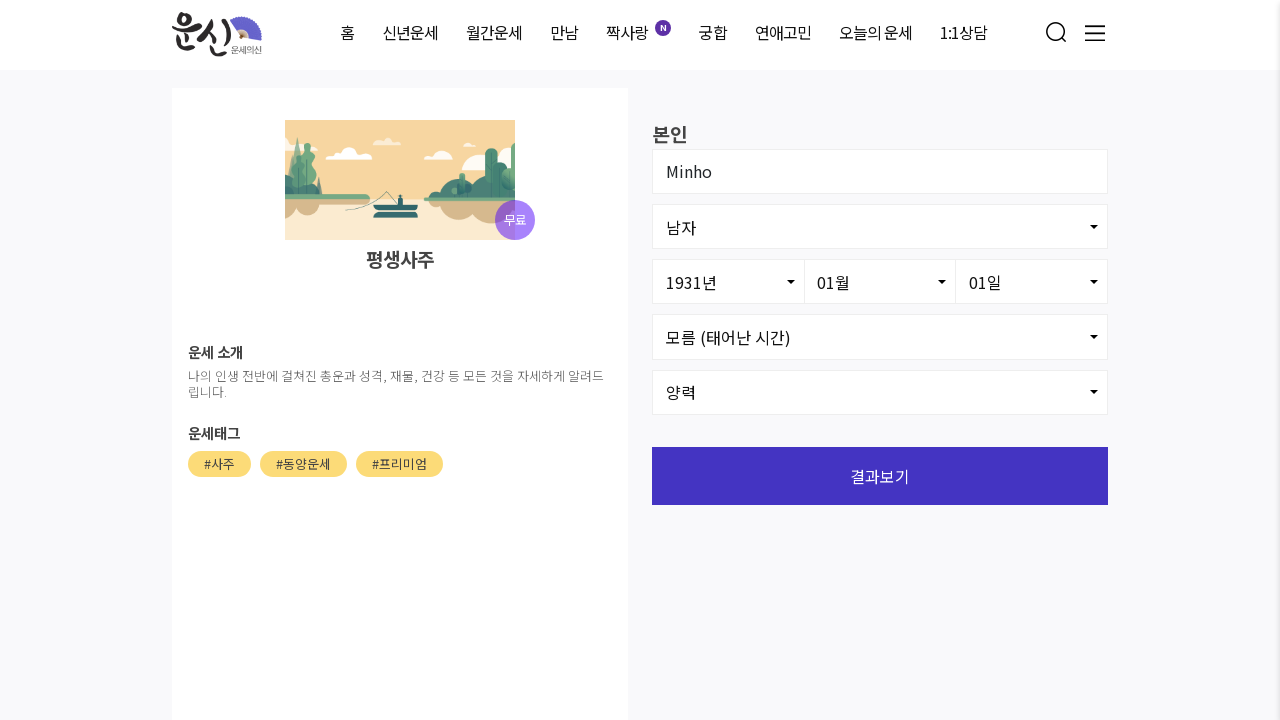

Pressed Enter to submit the fortune-telling form
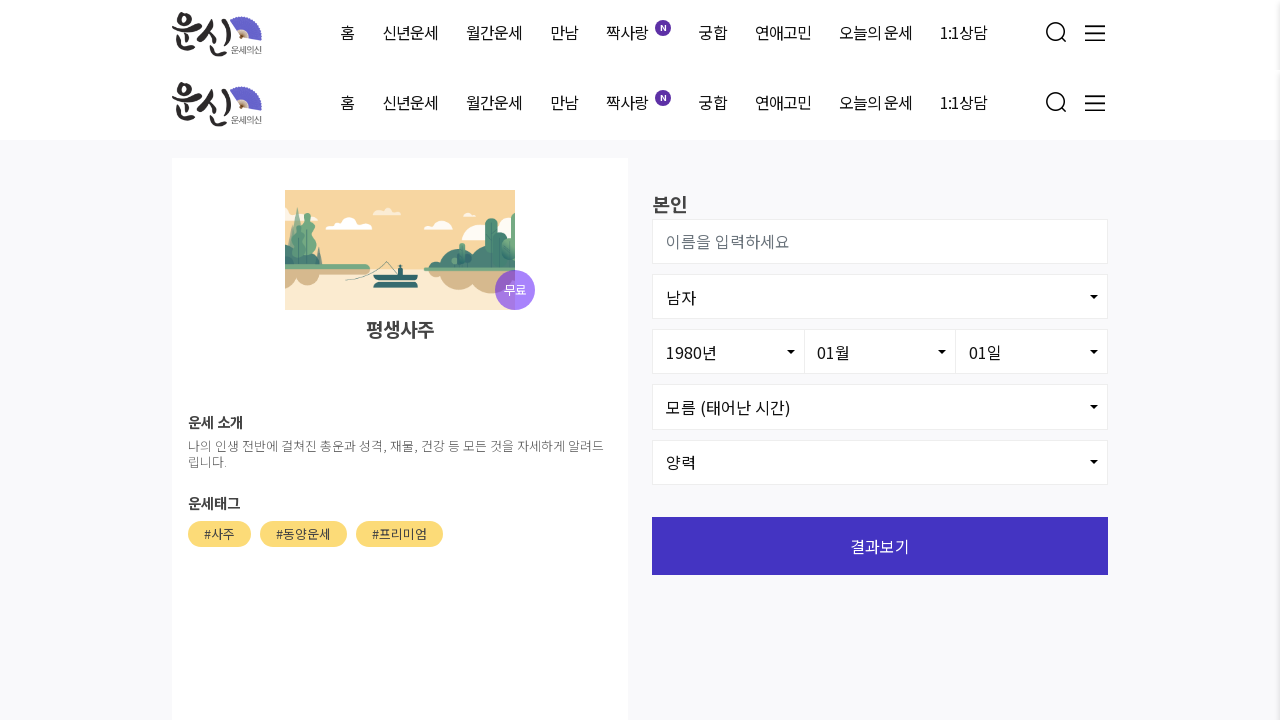

Waited 3 seconds for form processing
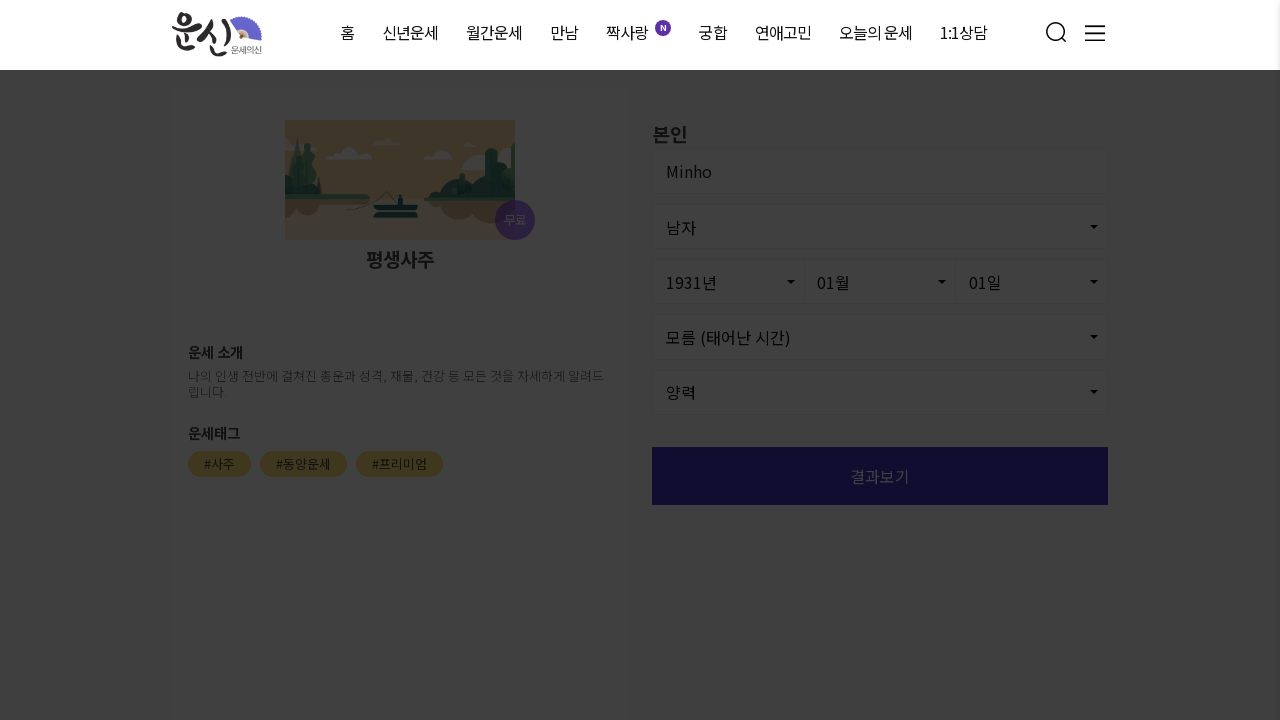

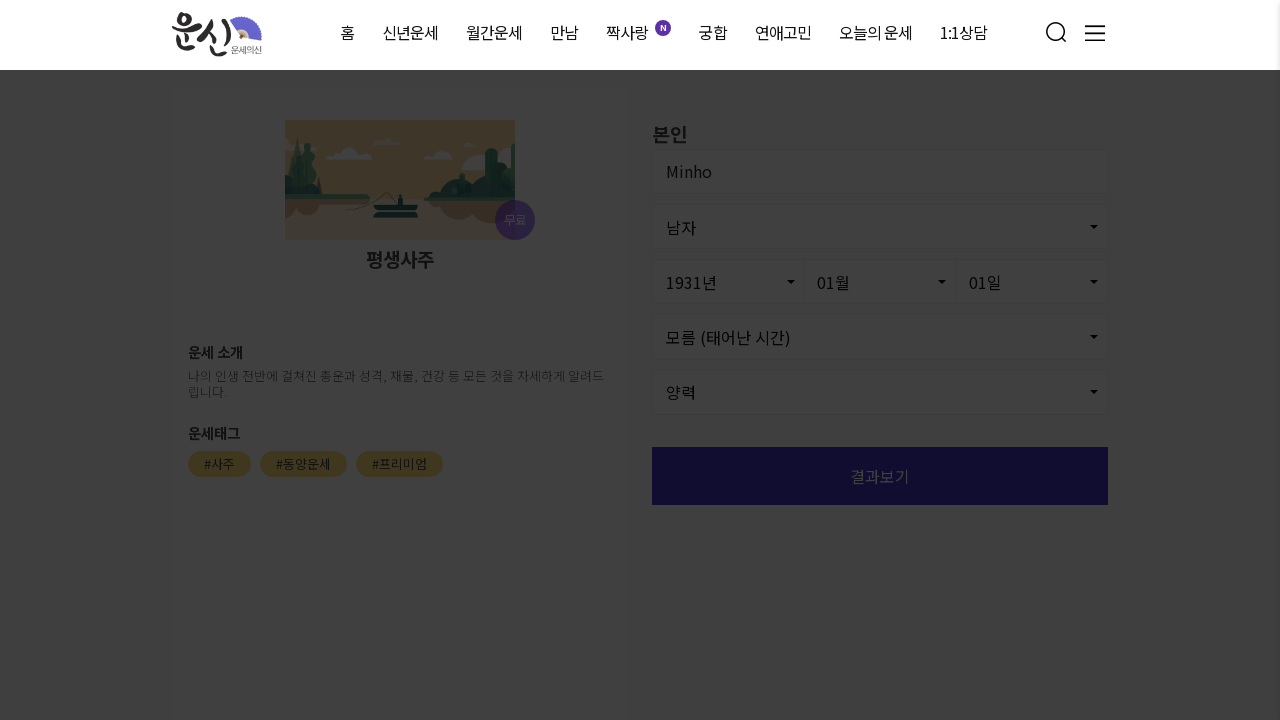